Tests horizontal slider by navigating to the slider page and setting it to a specific value

Starting URL: https://the-internet.herokuapp.com/

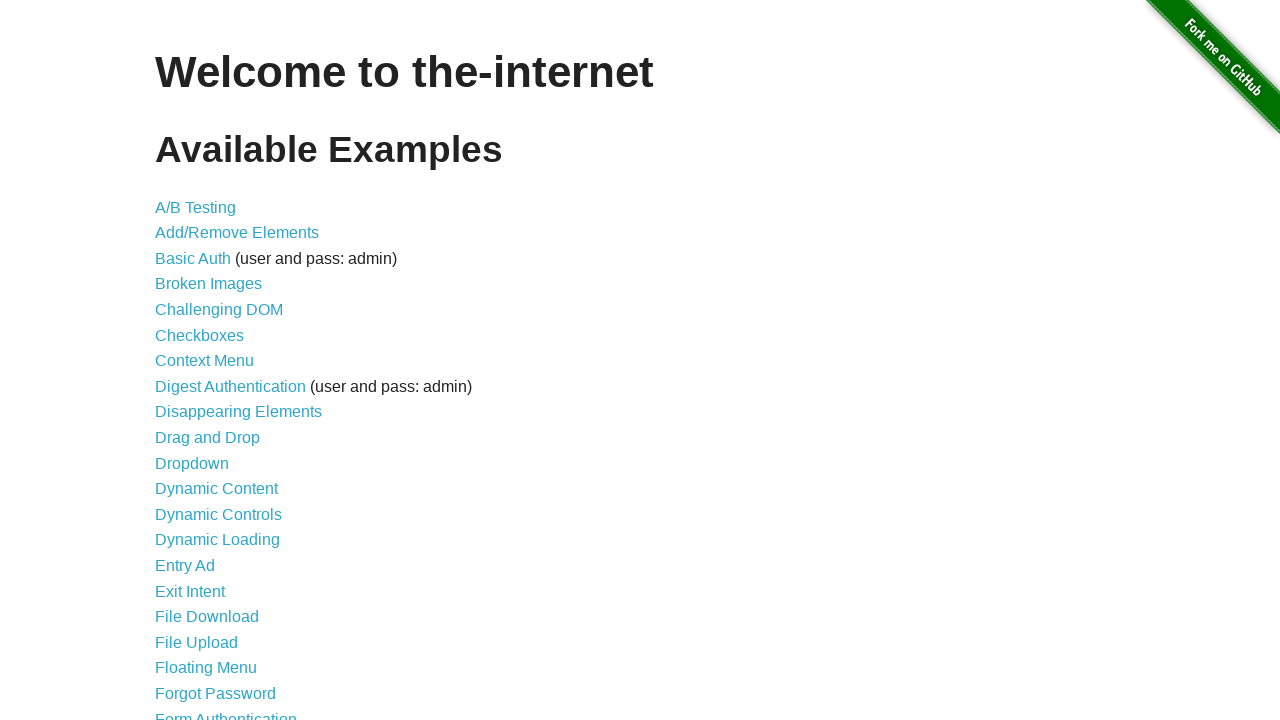

Navigated to the-internet.herokuapp.com homepage
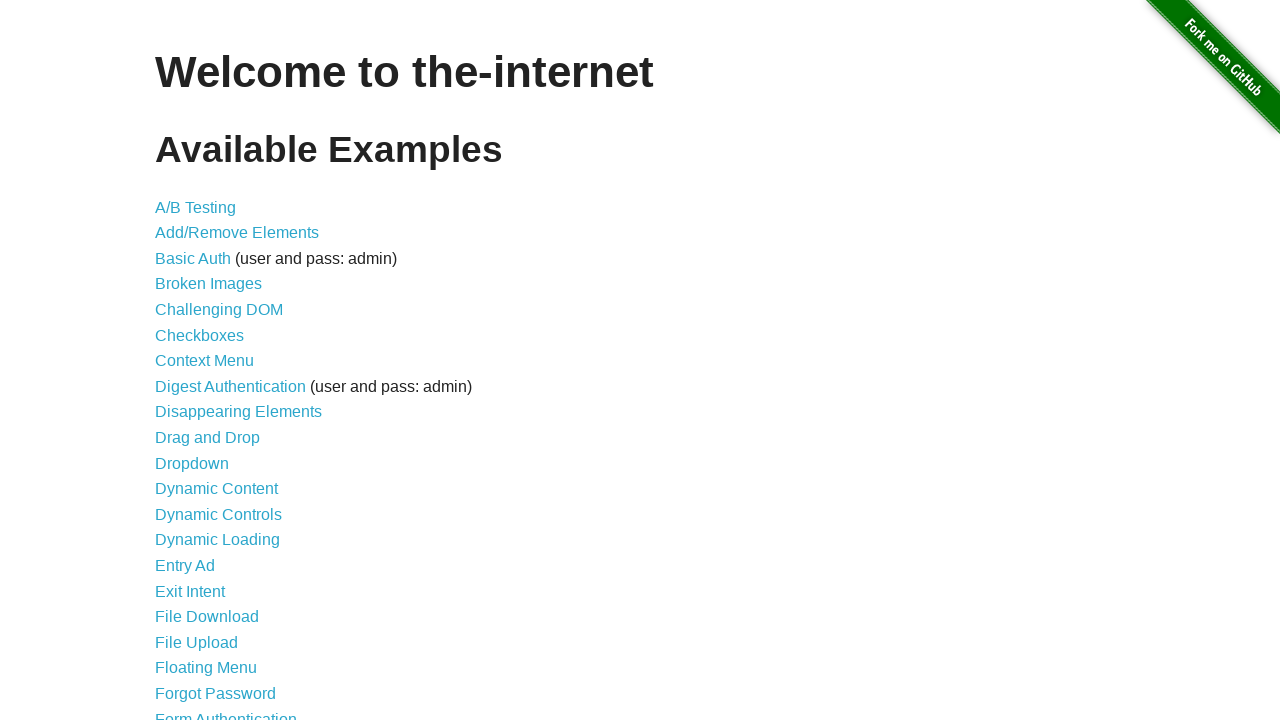

Clicked on Horizontal Slider link at (214, 361) on text=Horizontal Slider
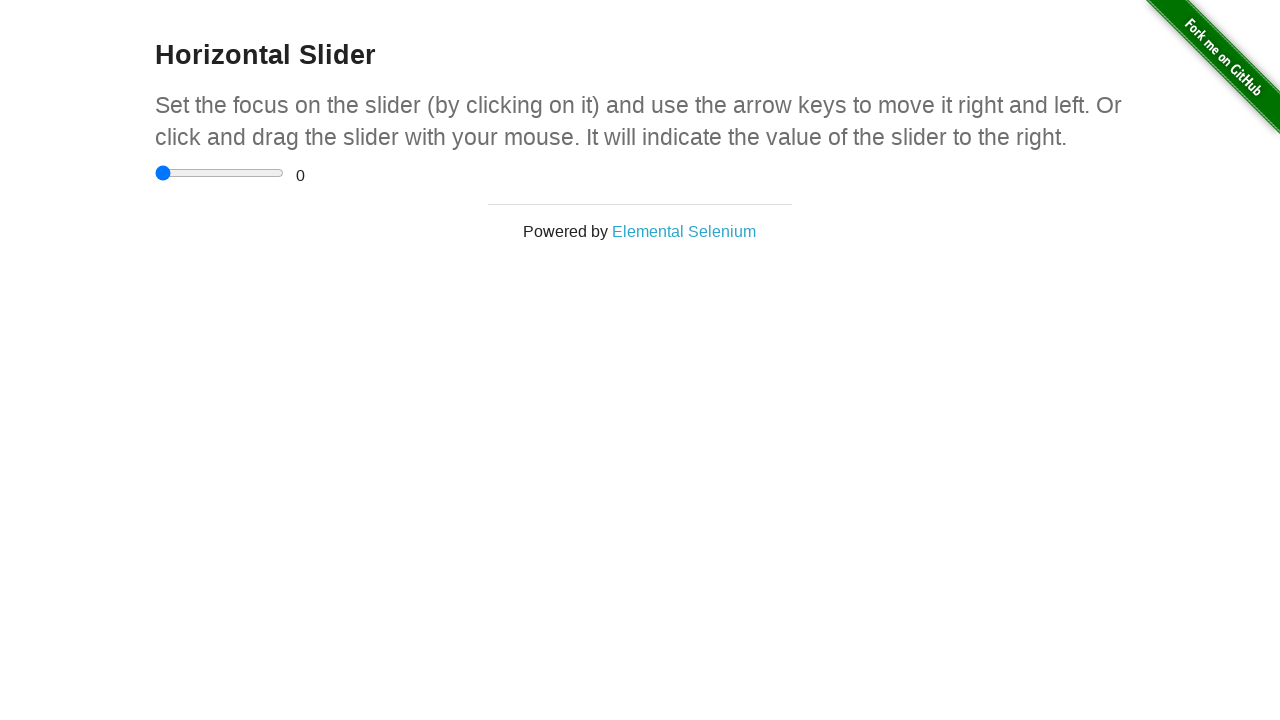

Located horizontal slider element
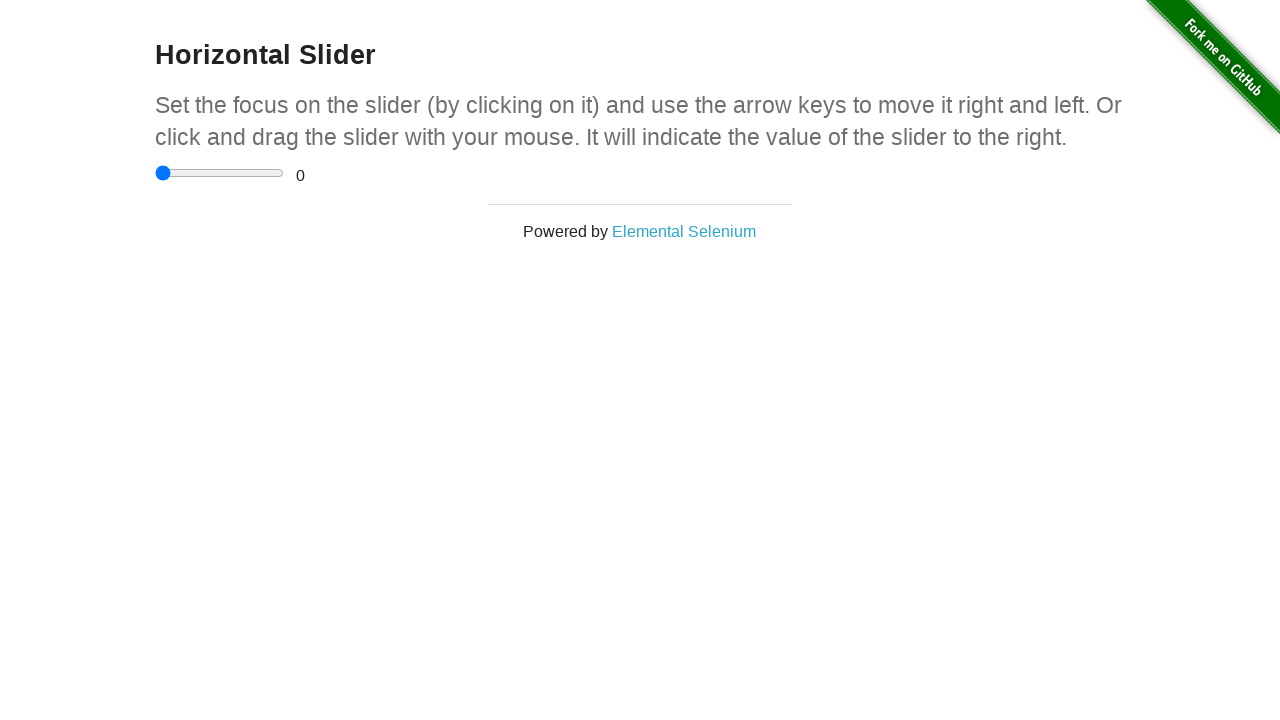

Set slider value to 4 on input[type='range']
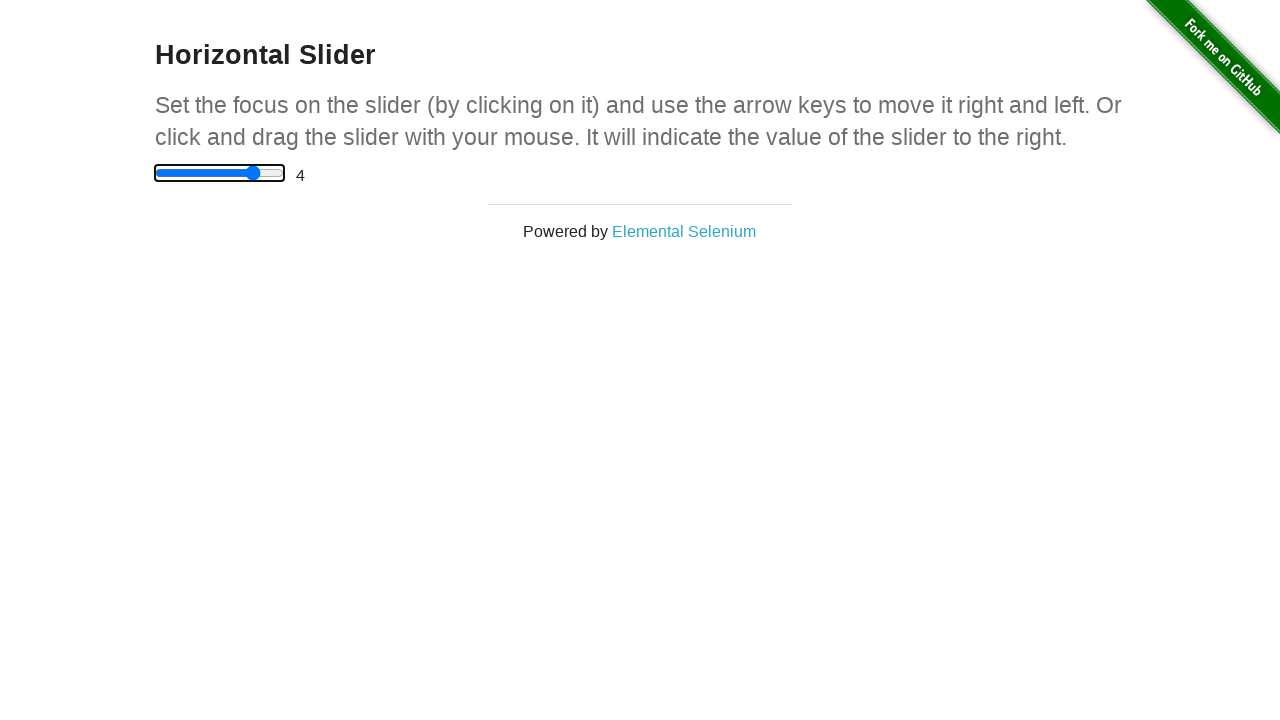

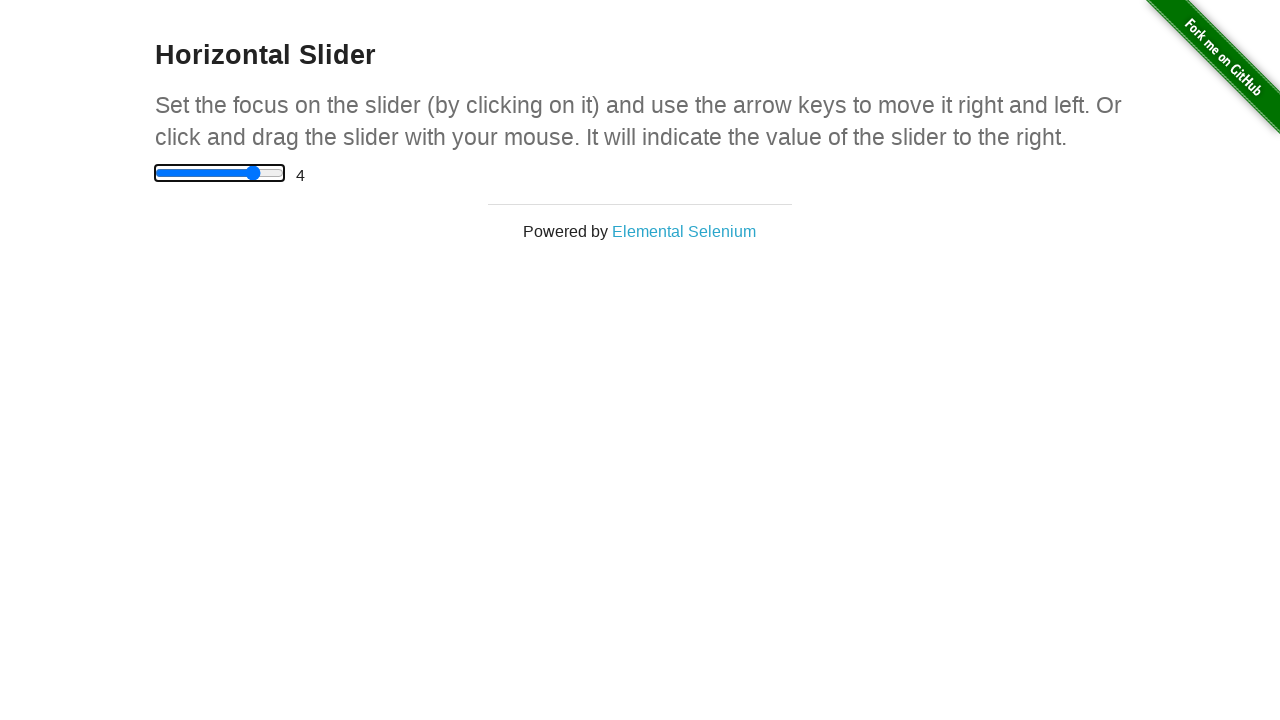